Navigates to Project Gutenberg's Chinese language books section, clicks on a Chinese book link, and then accesses the plain text UTF-8 version of the book.

Starting URL: https://www.gutenberg.org/browse/languages/zh

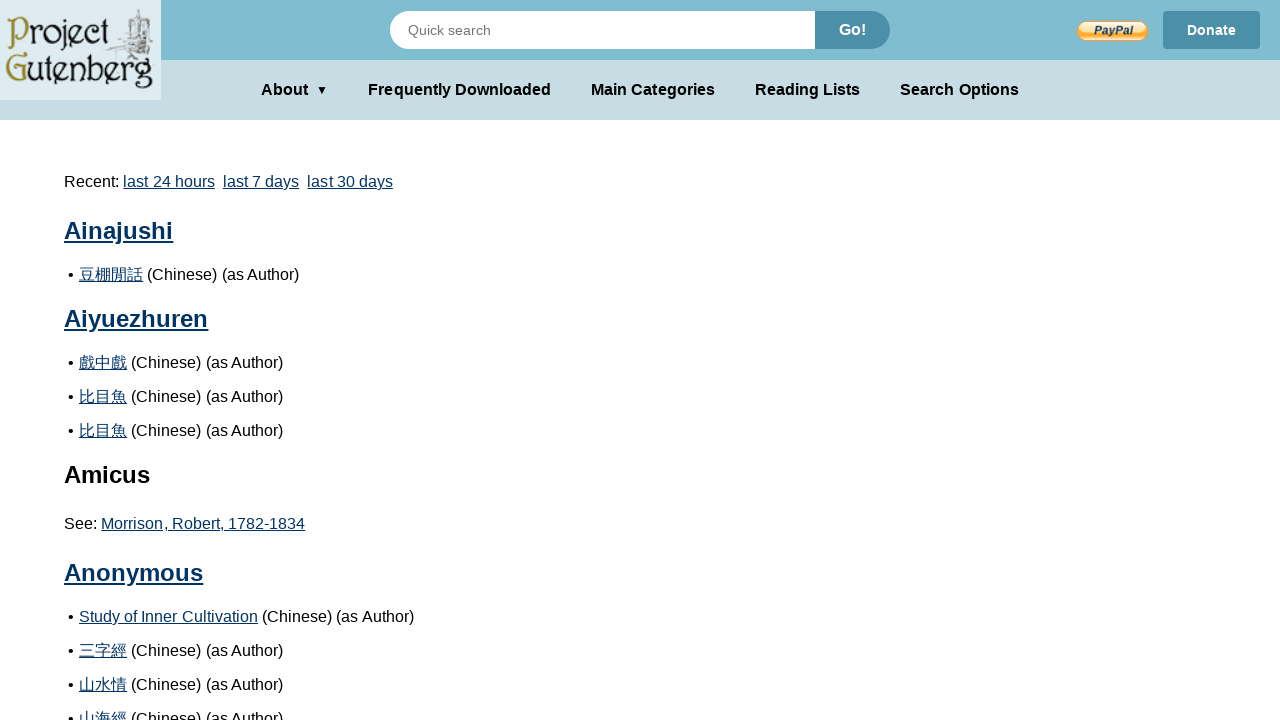

Waited for book list to load on Chinese language section
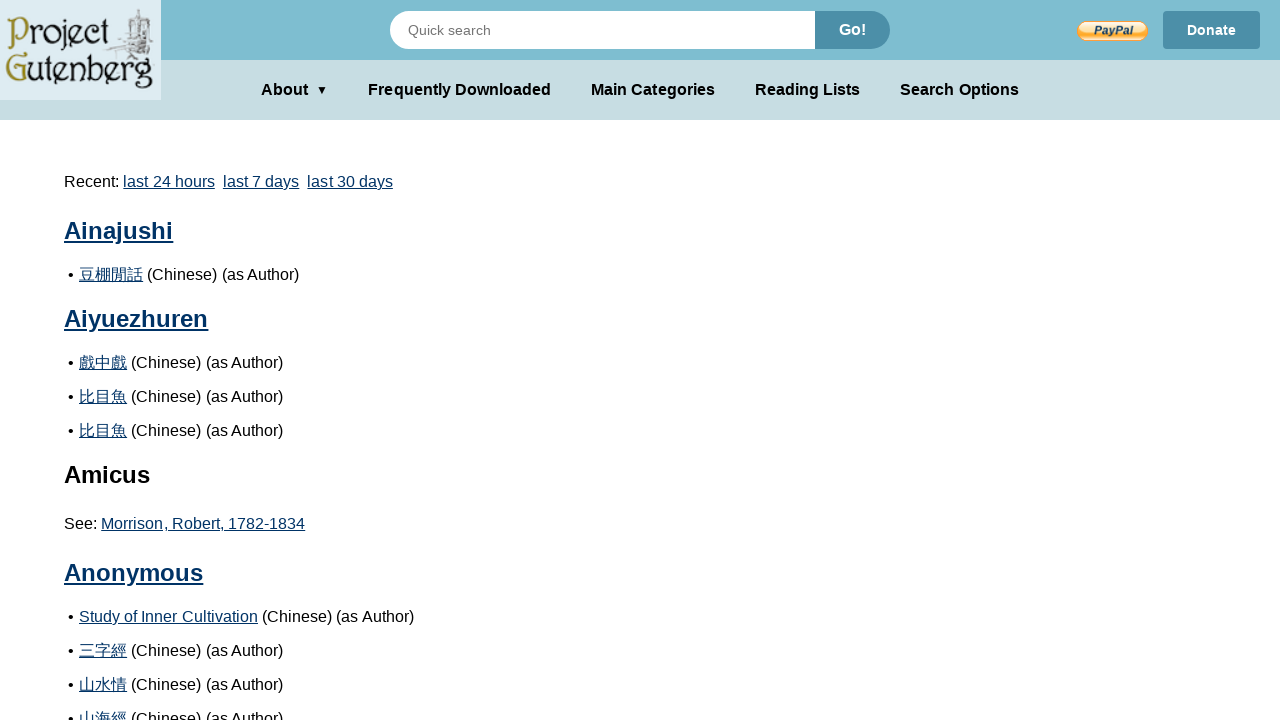

Retrieved all book links from Chinese language section
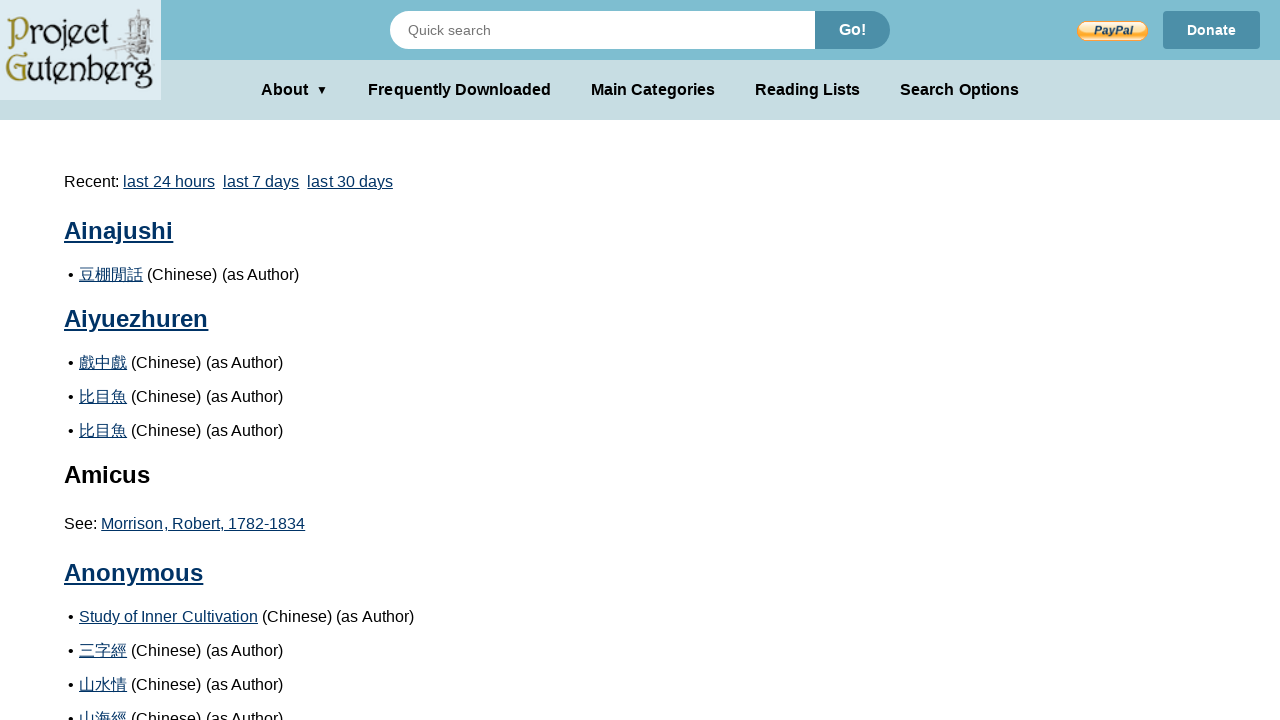

Clicked on Chinese book: 豆棚閒話 at (111, 274) on div.pgdbbylanguage li.pgdbetext a >> nth=0
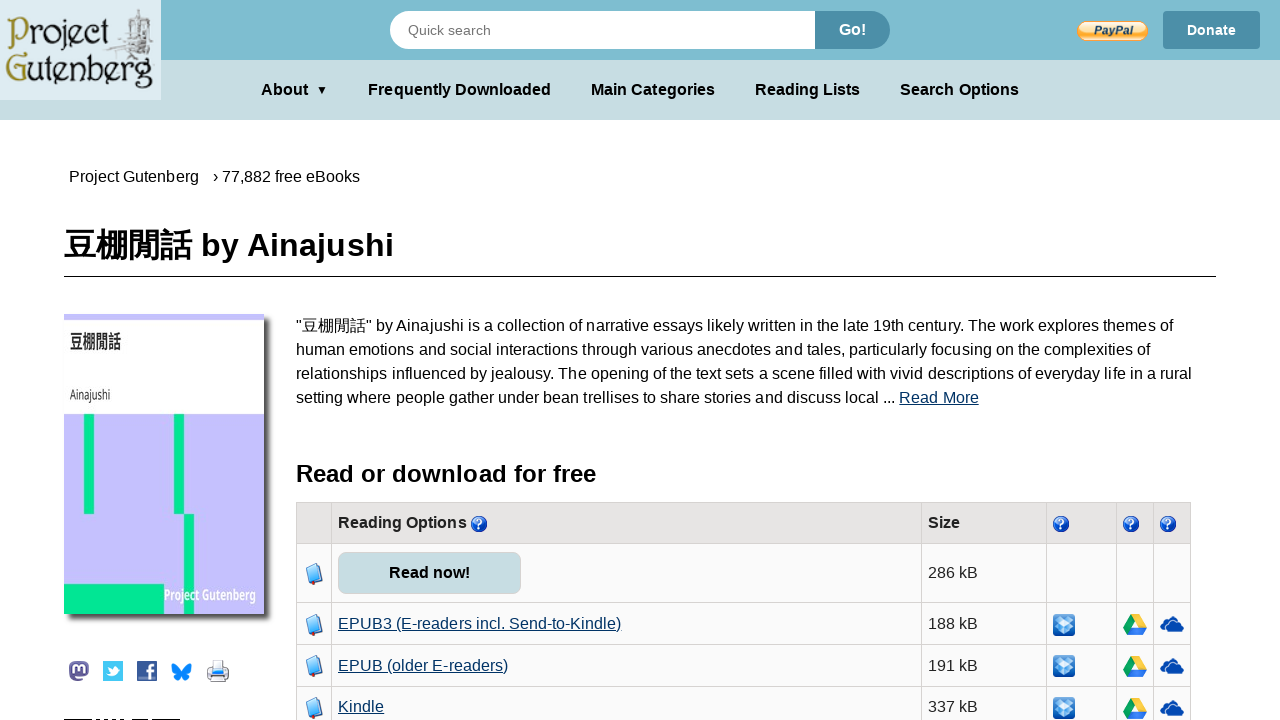

Book page loaded completely
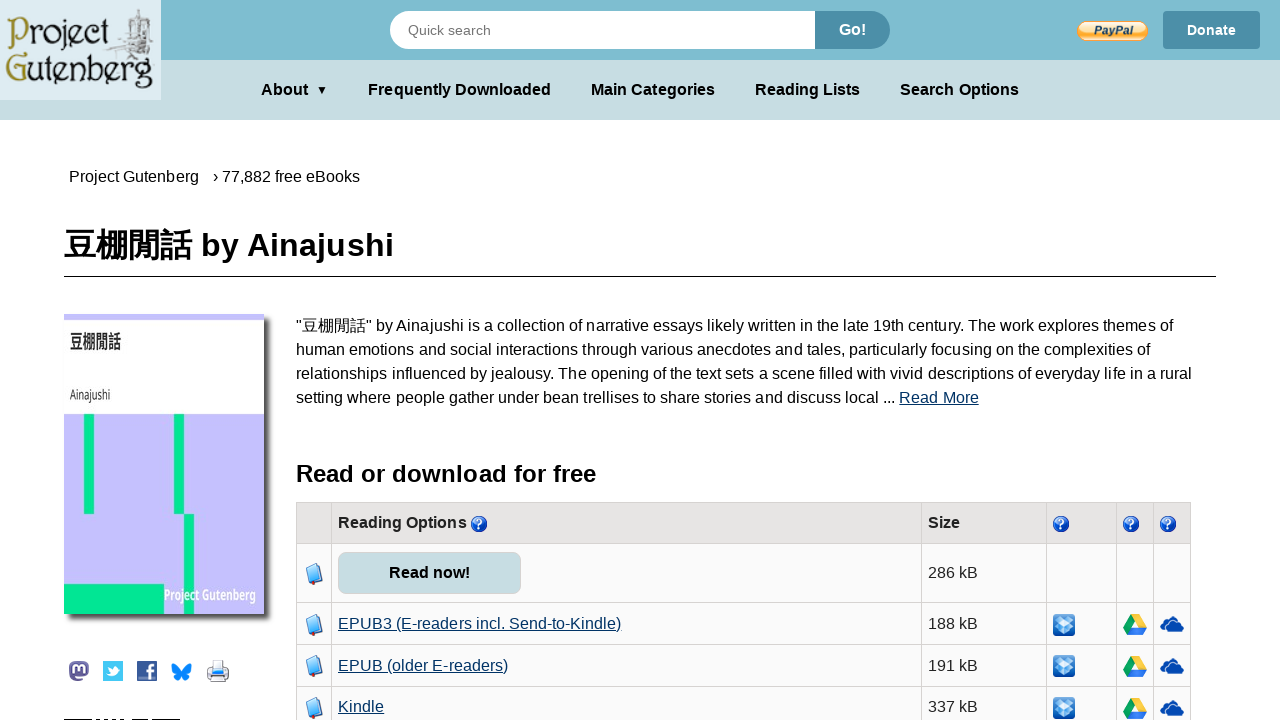

Clicked on Plain Text UTF-8 link to access book content at (398, 361) on text=Plain Text UTF-8
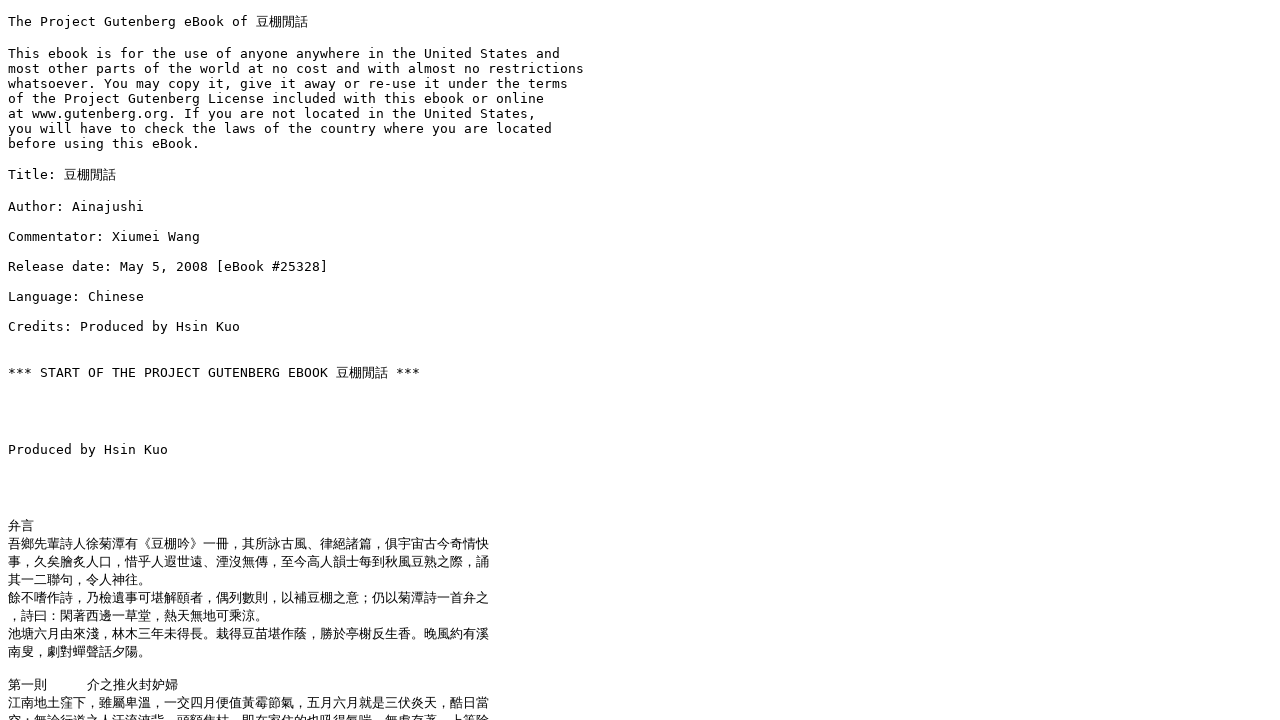

Plain text UTF-8 content page loaded completely
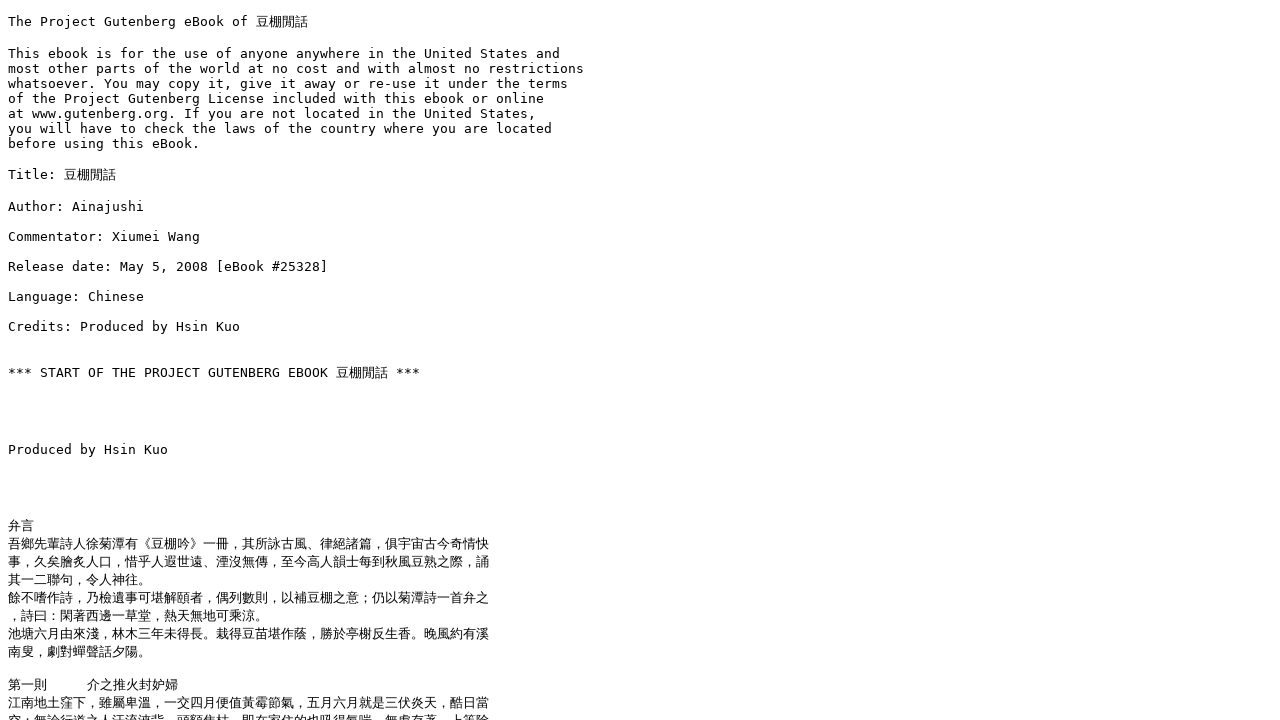

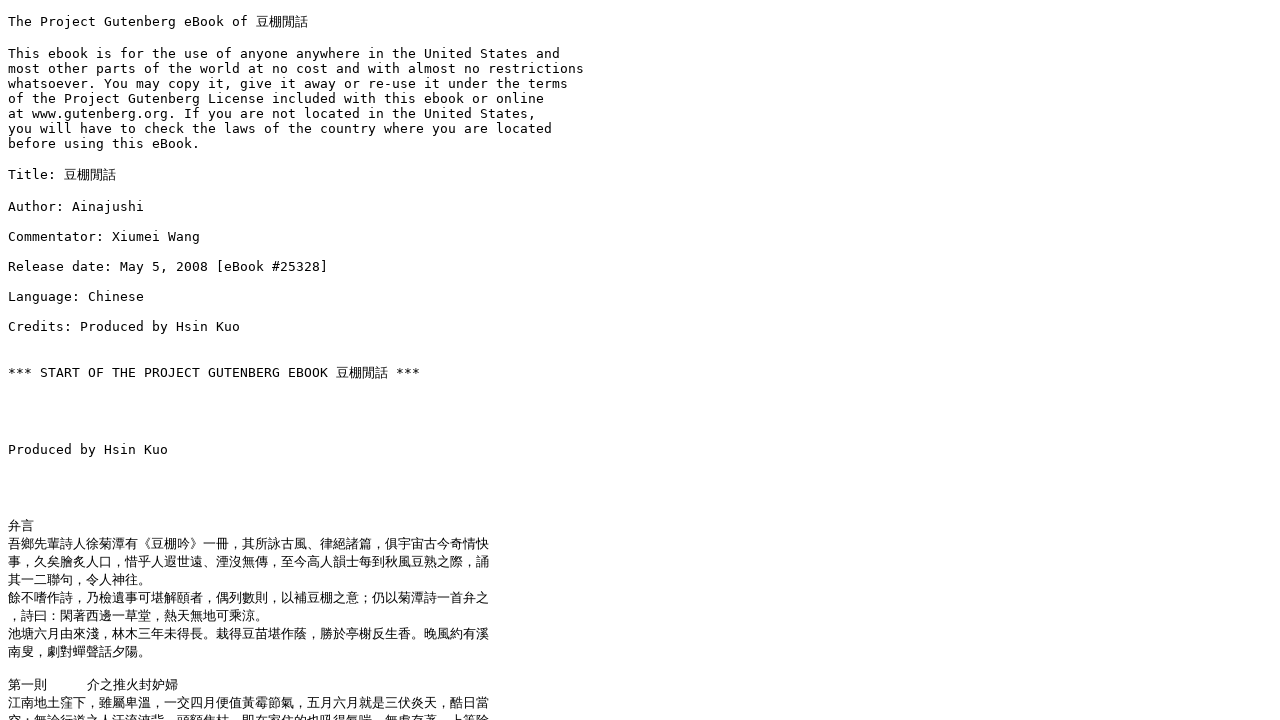